Tests marking all items as completed using the toggle all checkbox

Starting URL: https://demo.playwright.dev/todomvc

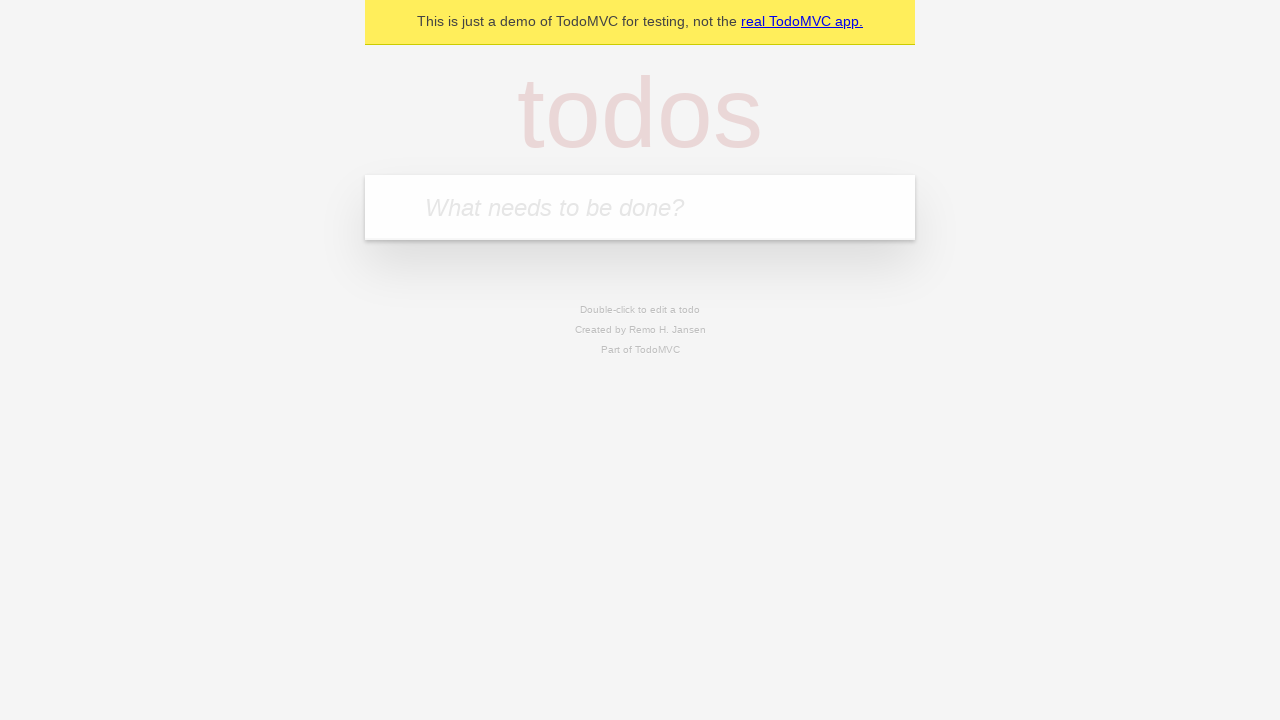

Filled todo input with 'buy some cheese' on internal:attr=[placeholder="What needs to be done?"i]
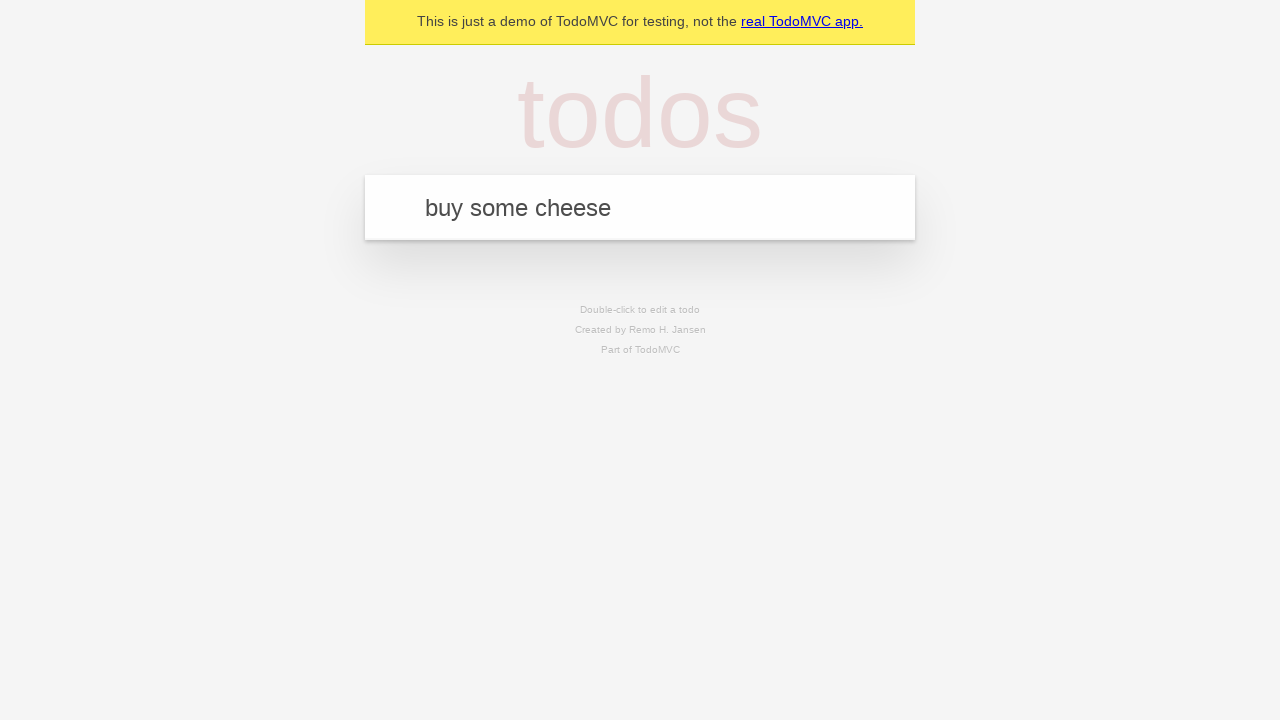

Pressed Enter to add todo 'buy some cheese' on internal:attr=[placeholder="What needs to be done?"i]
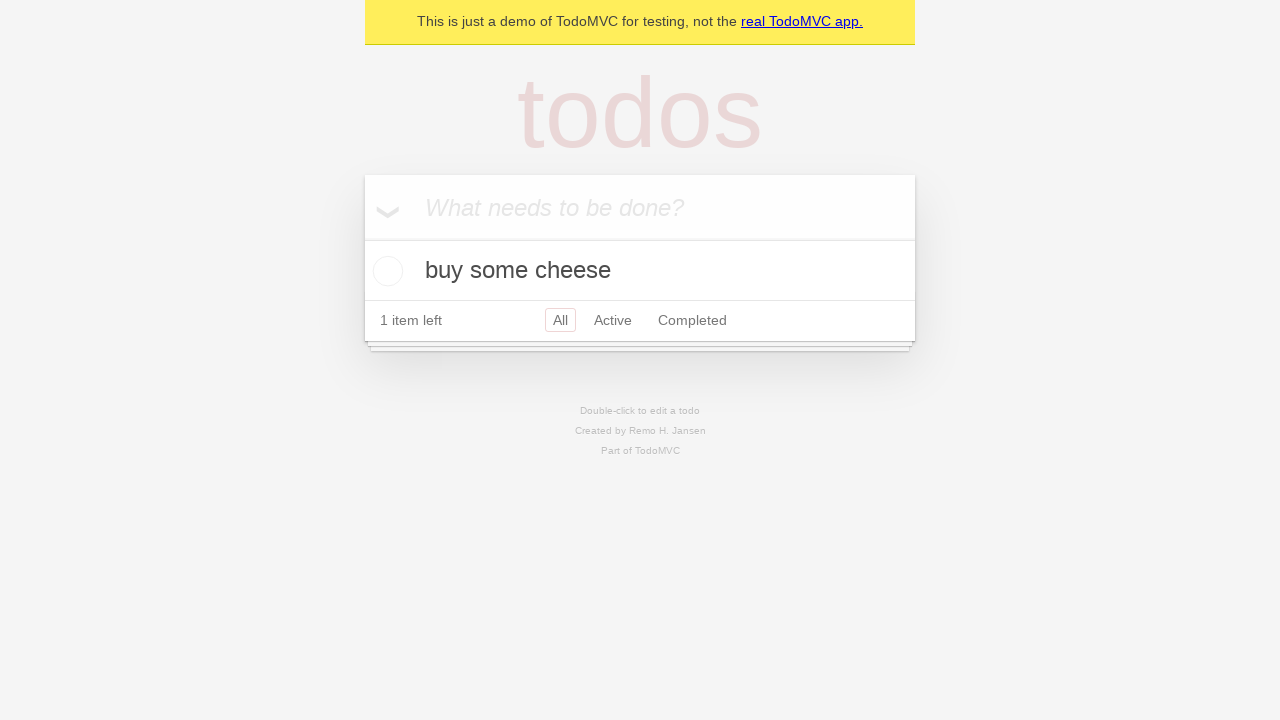

Filled todo input with 'feed the cat' on internal:attr=[placeholder="What needs to be done?"i]
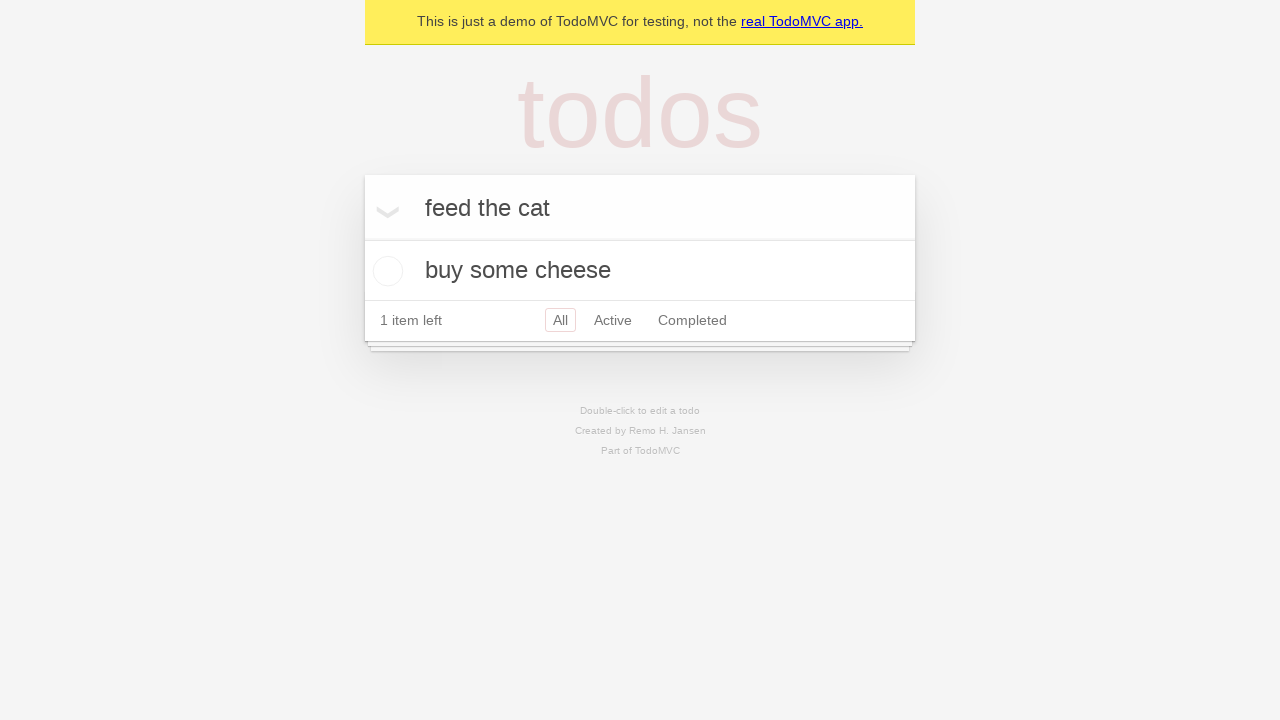

Pressed Enter to add todo 'feed the cat' on internal:attr=[placeholder="What needs to be done?"i]
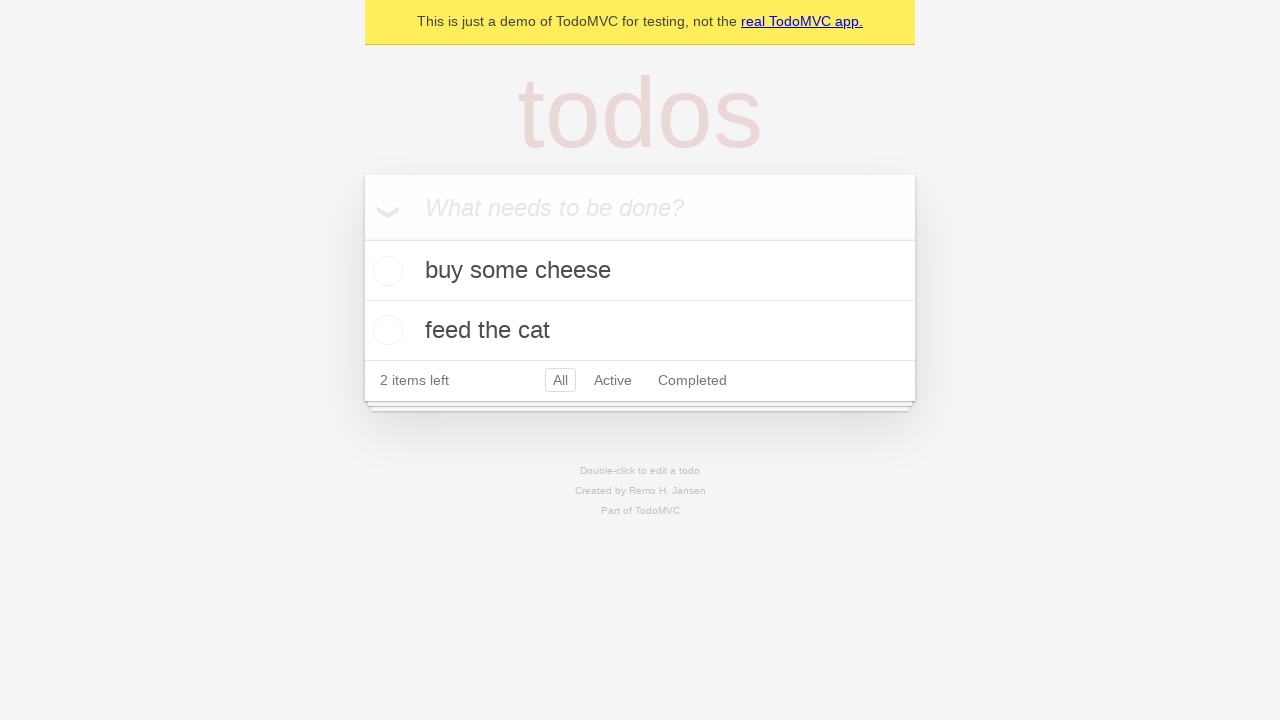

Filled todo input with 'book a doctors appointment' on internal:attr=[placeholder="What needs to be done?"i]
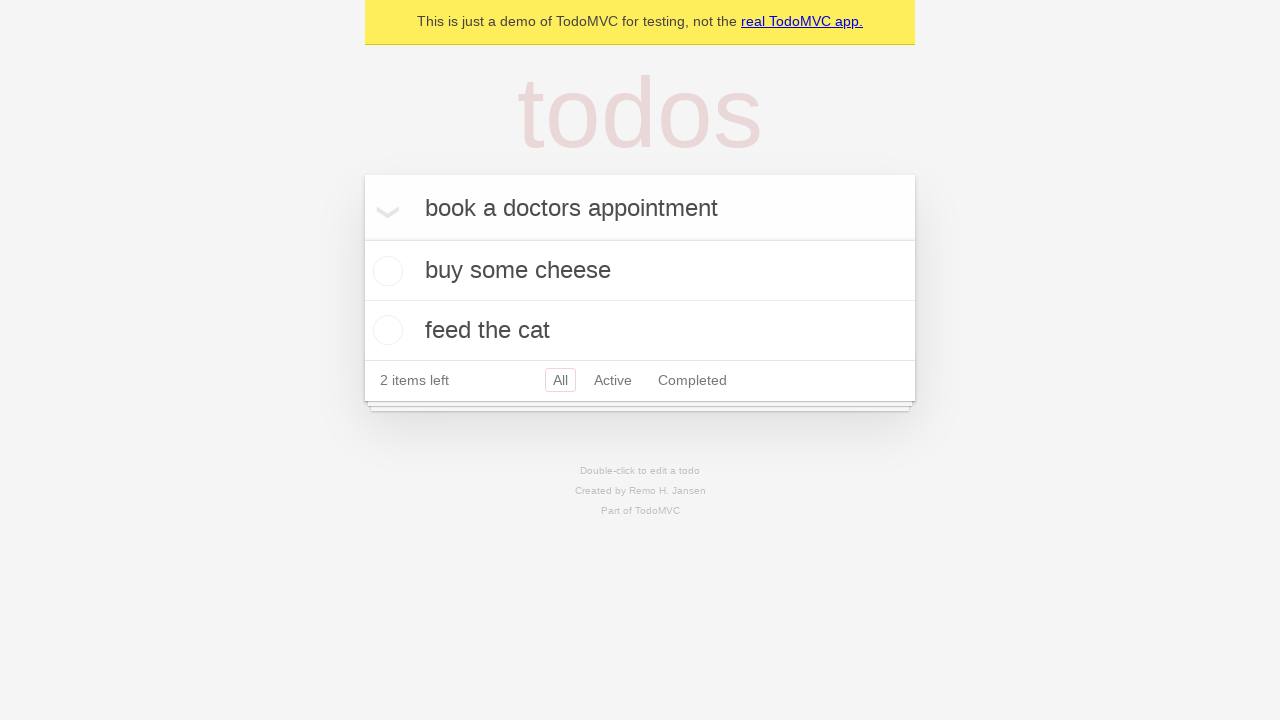

Pressed Enter to add todo 'book a doctors appointment' on internal:attr=[placeholder="What needs to be done?"i]
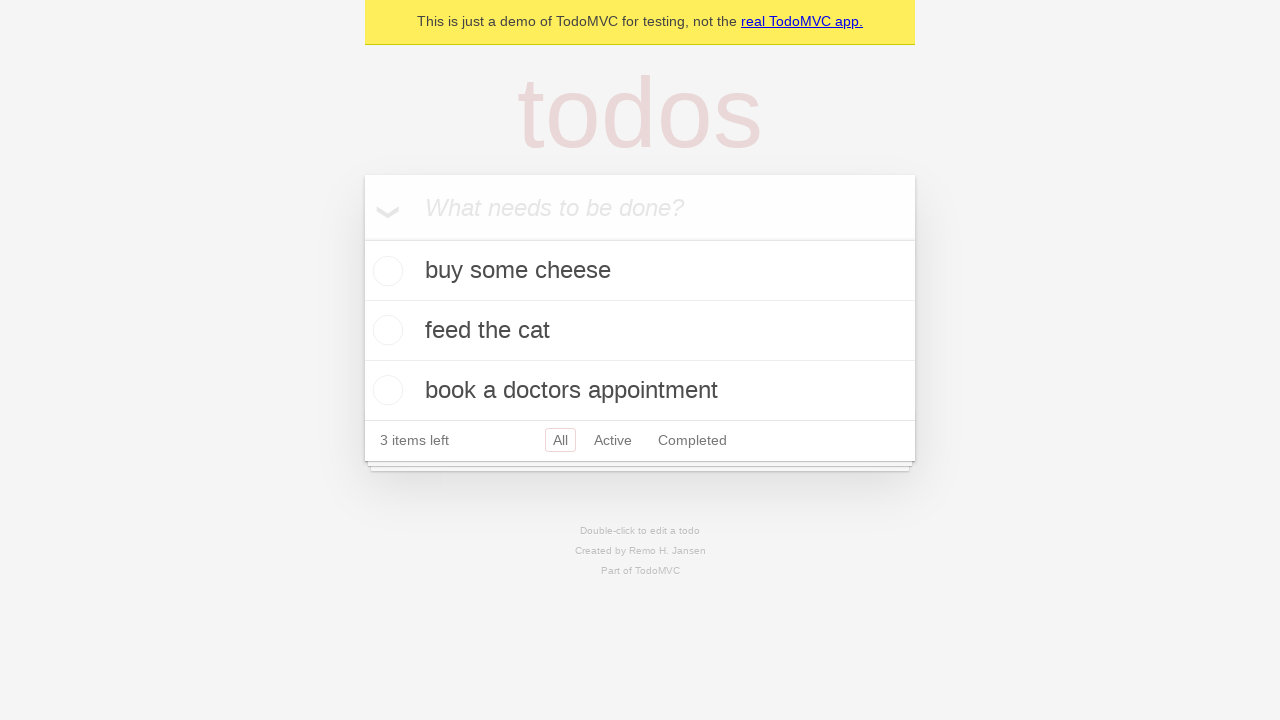

All todo items loaded on the page
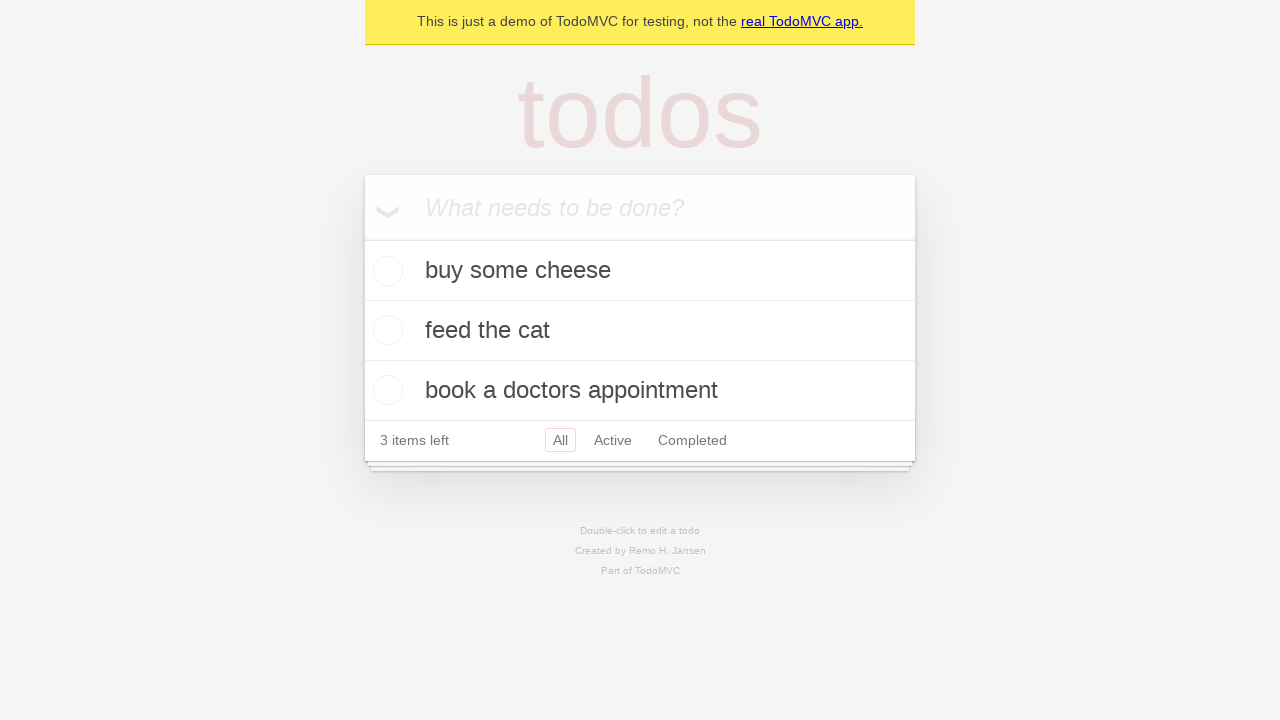

Clicked 'Mark all as complete' checkbox to complete all todos at (362, 238) on internal:label="Mark all as complete"i
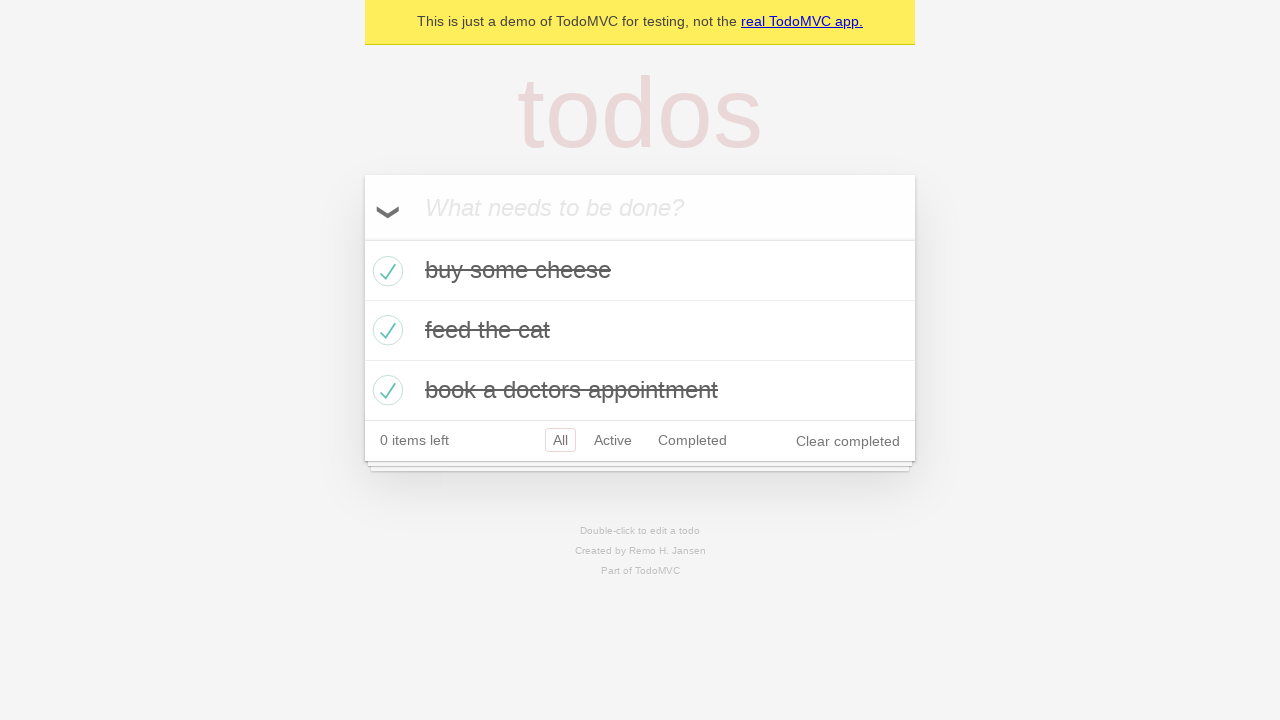

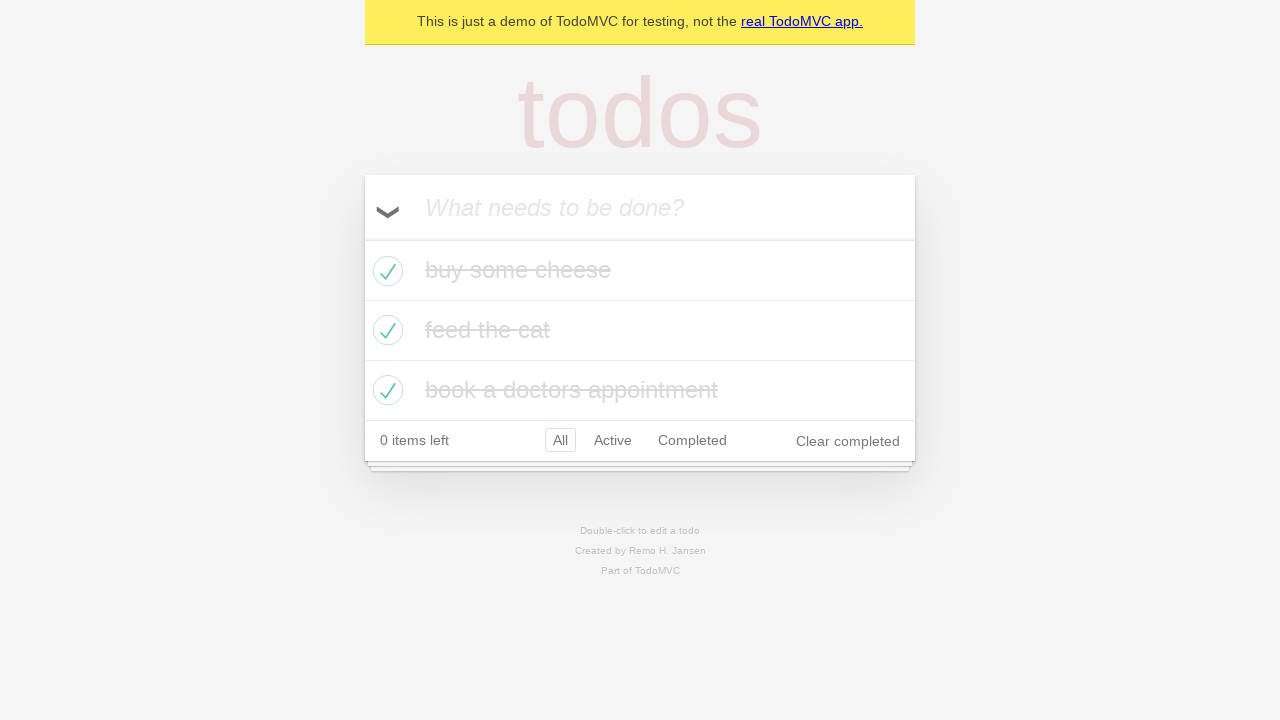